Tests radio button selection functionality by checking if a radio button is selected and clicking it if not already selected.

Starting URL: https://rahulshettyacademy.com/AutomationPractice/

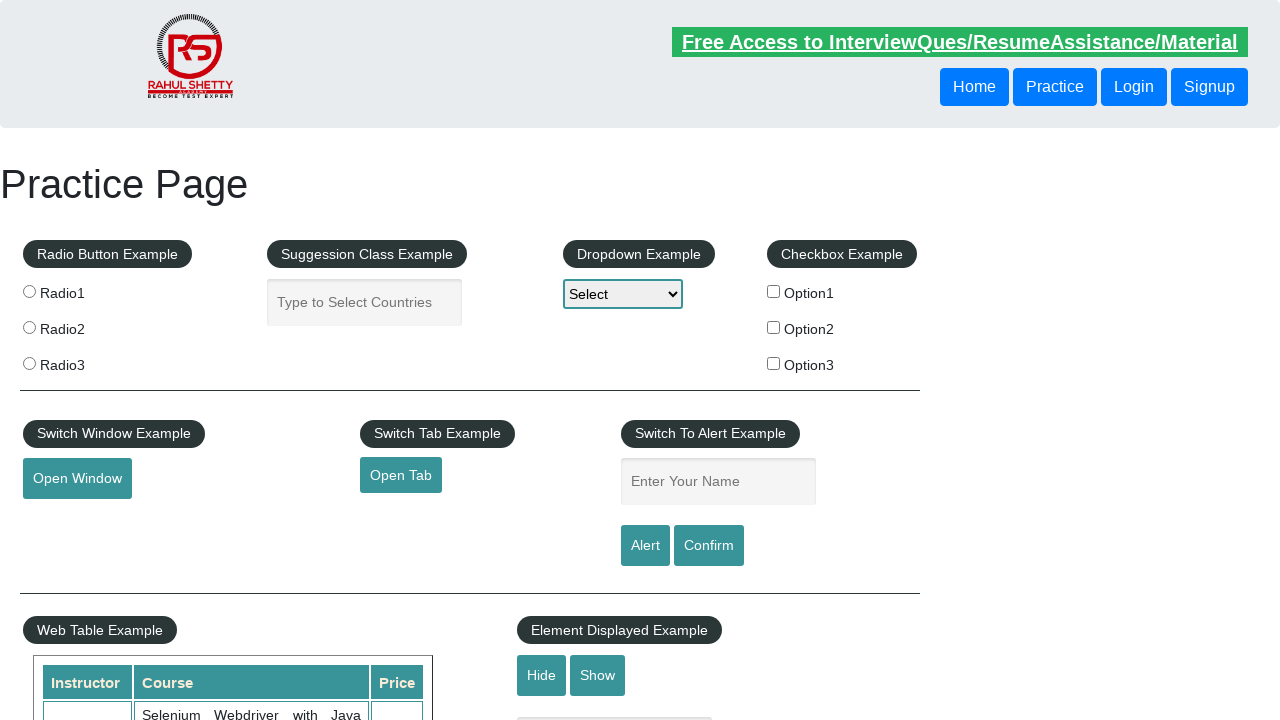

Located radio button with value 'radio2'
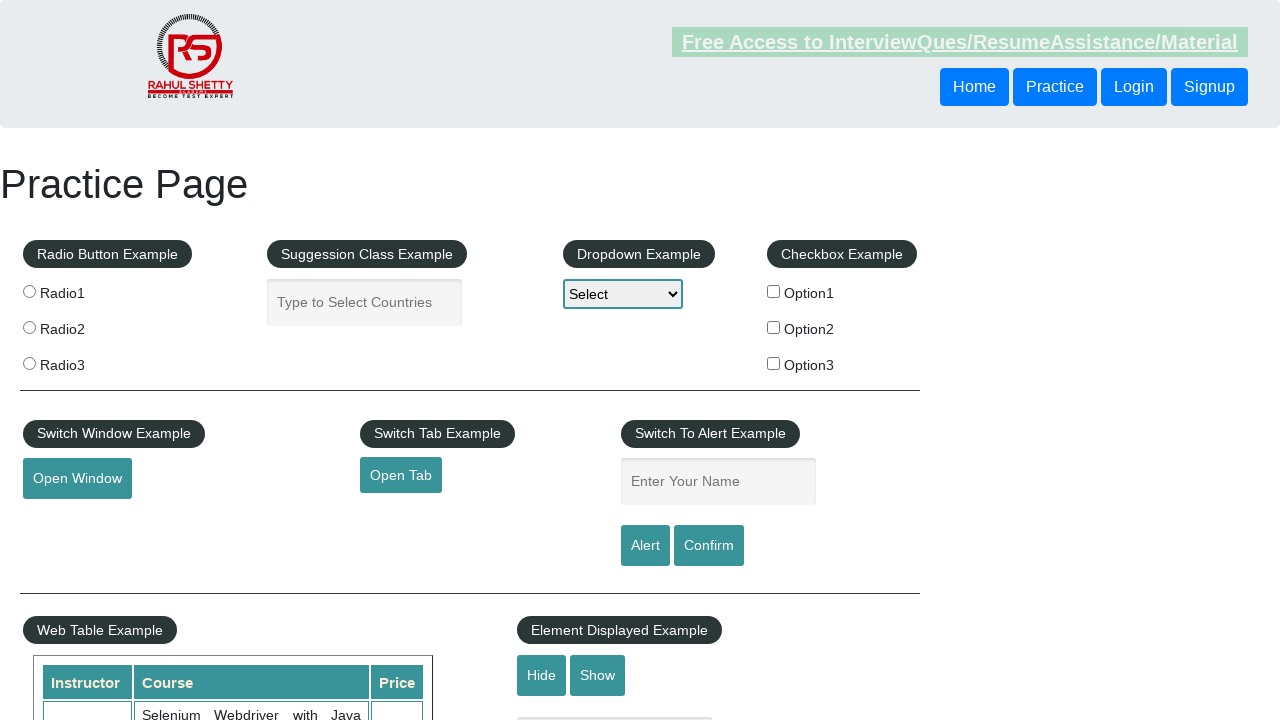

Checked if radio button is selected: False
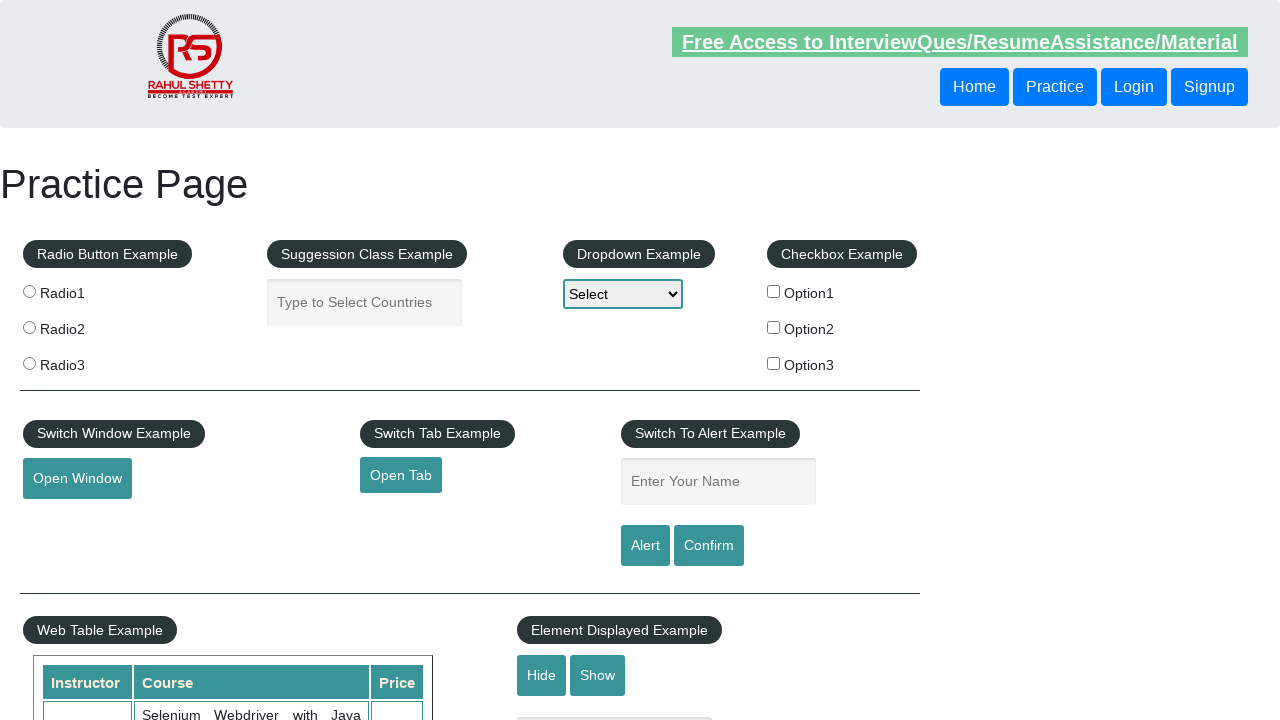

Clicked radio button to select it at (29, 327) on input[value='radio2']
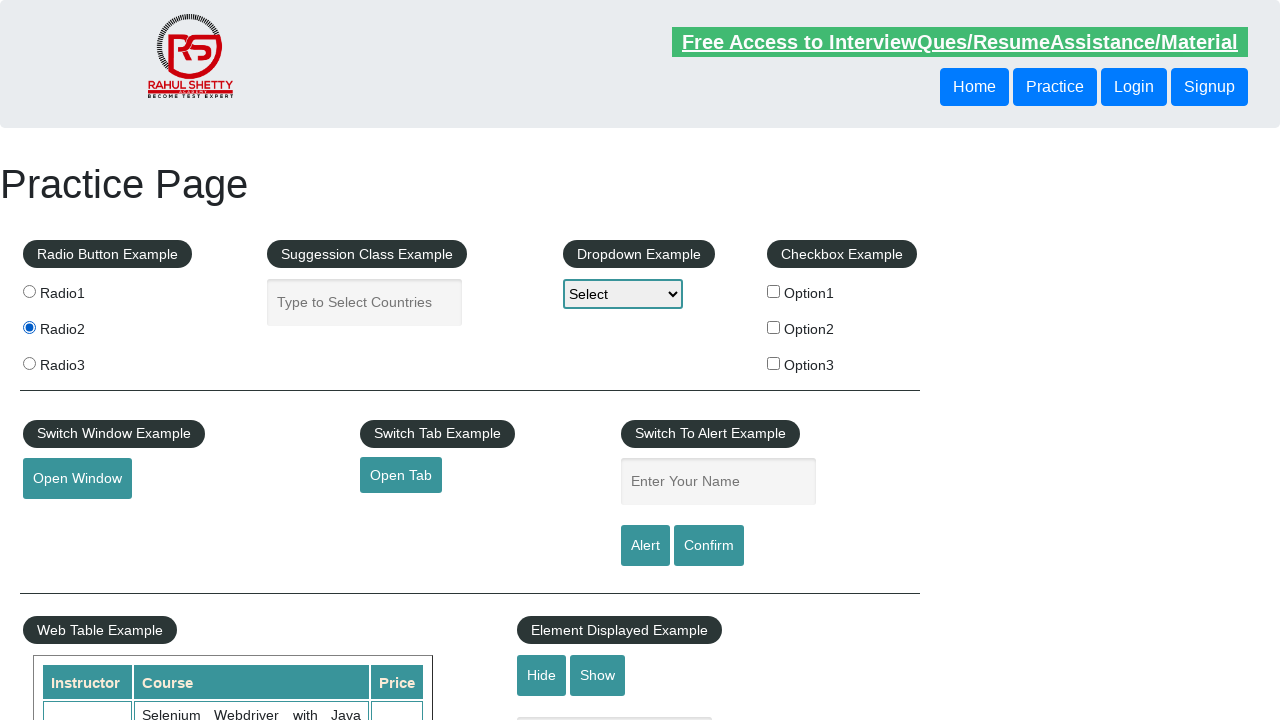

Verified radio button 'radio2' is now selected
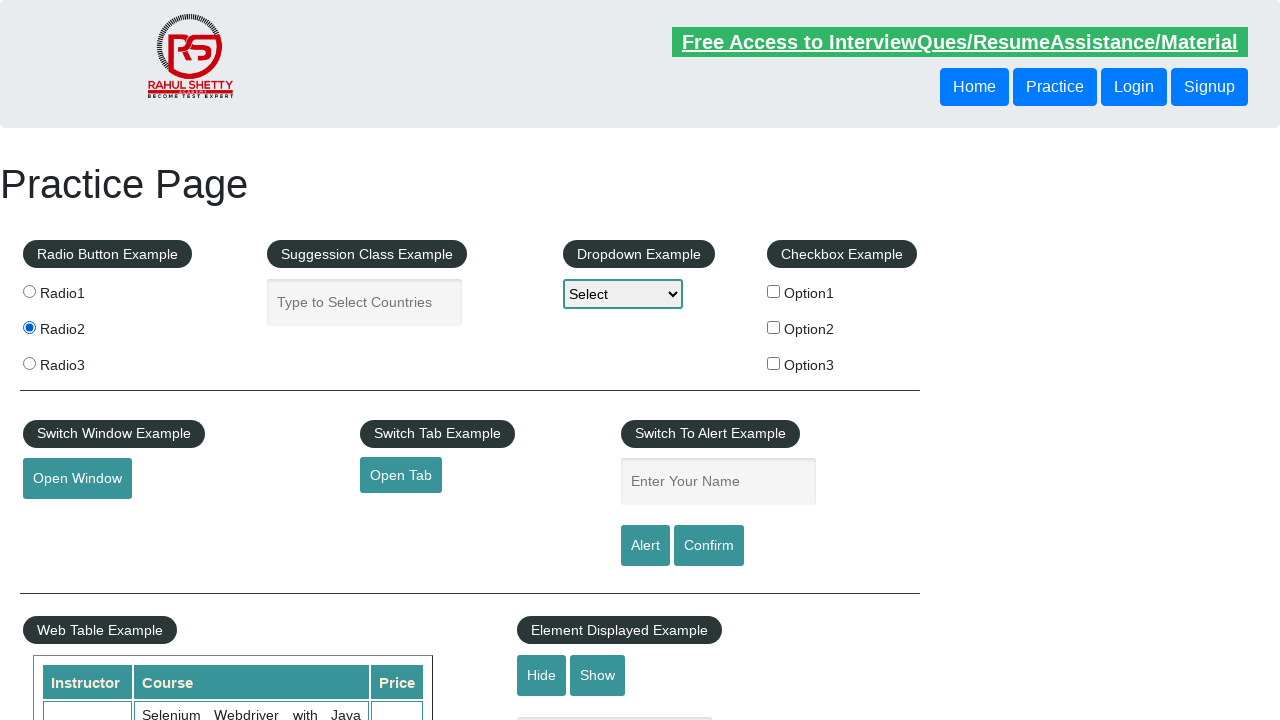

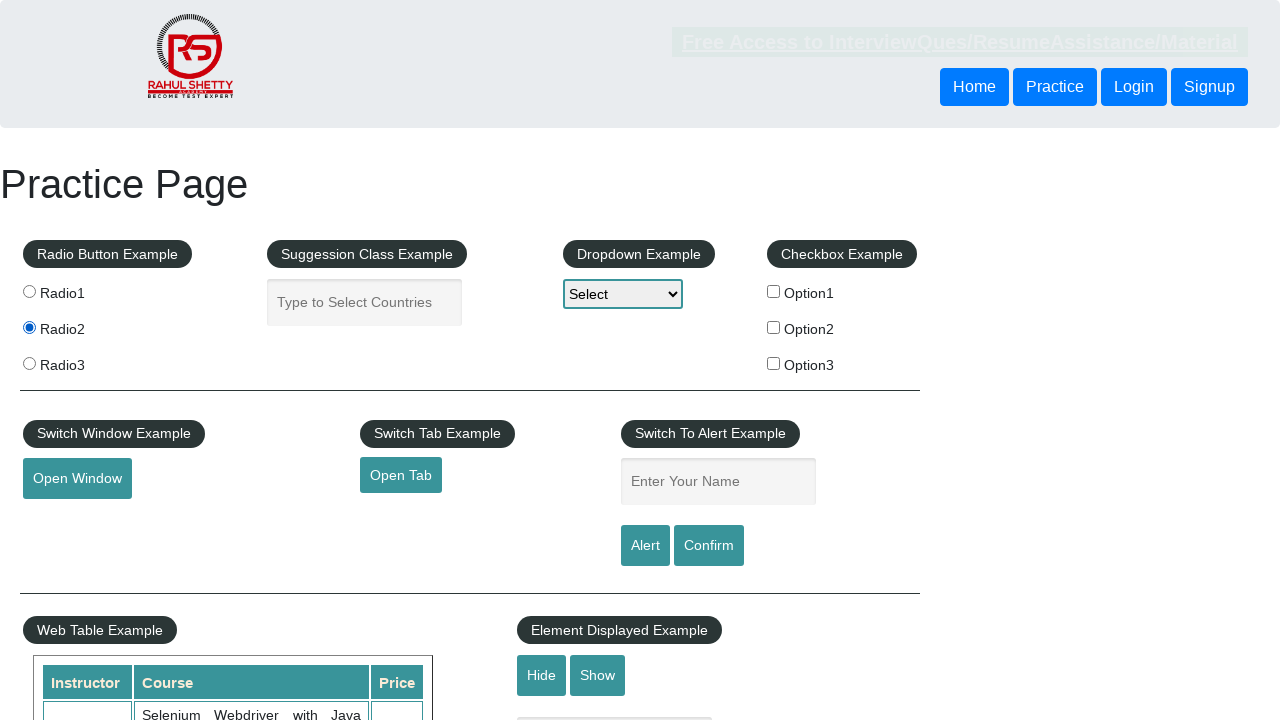